Tests shopping cart functionality by navigating to shop, adding 2 Stuffed Frogs, 5 Fluffy Bunnies, and 3 Valentine Bears to cart, then verifying product prices and subtotals in the cart.

Starting URL: https://jupiter.cloud.planittesting.com/

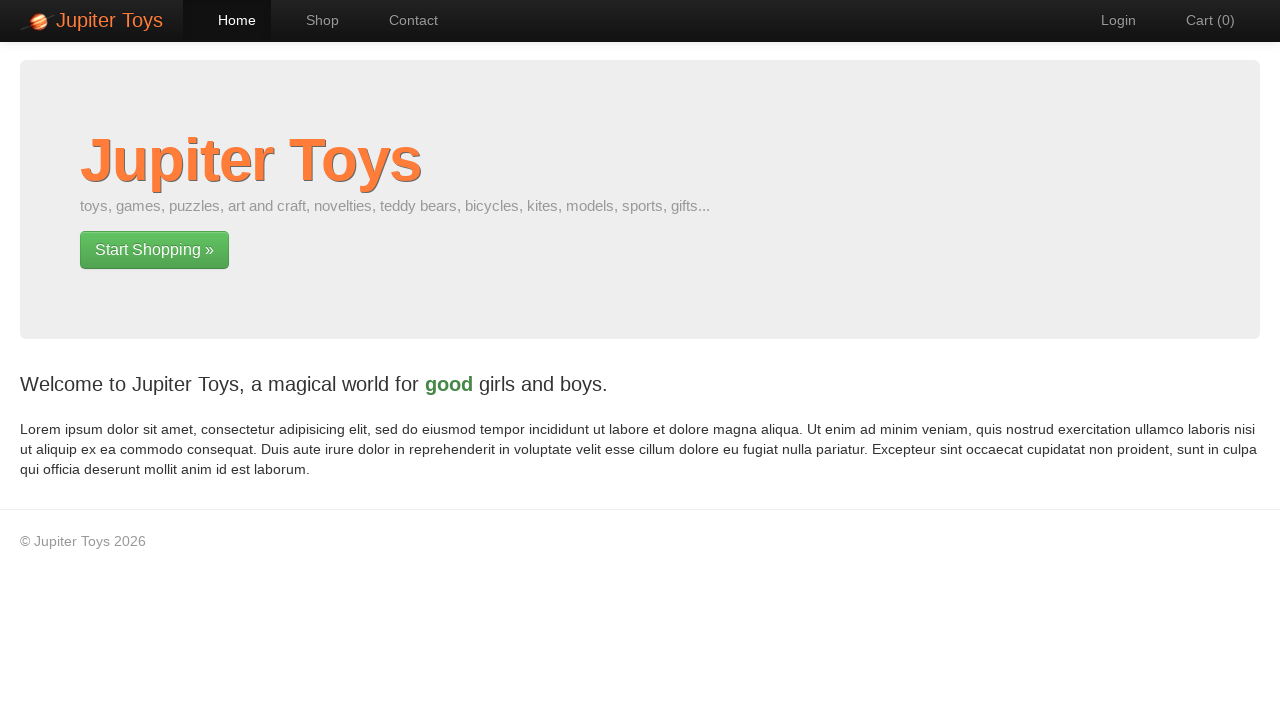

Navigated to shop page at (312, 20) on a[href='#/shop']
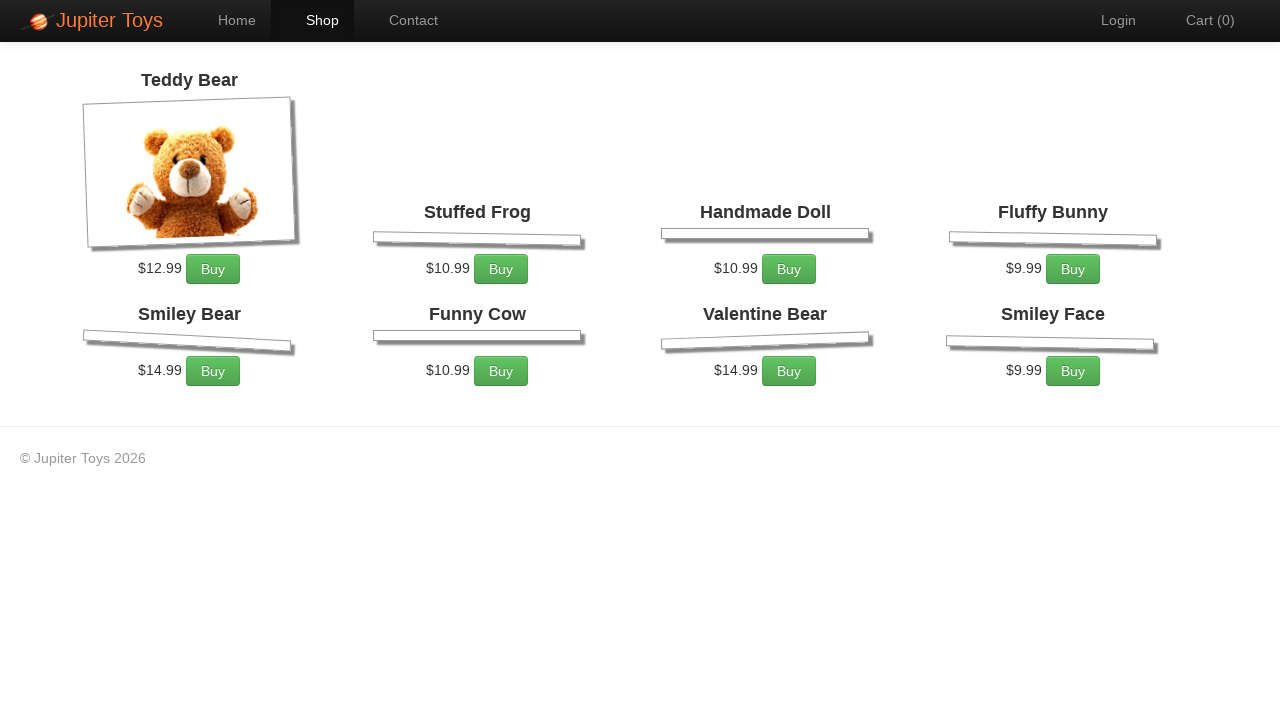

Added Stuffed Frog to cart (item 1 of 2) at (501, 270) on xpath=//li[@id='product-2']//a
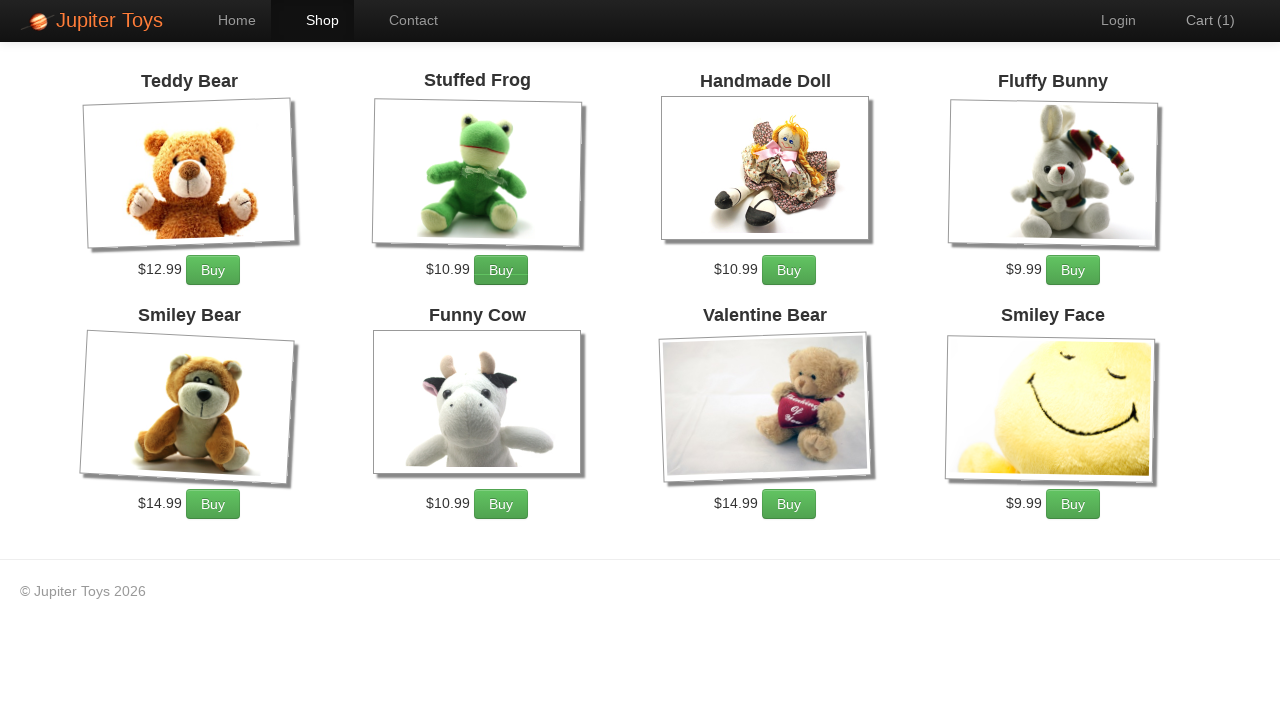

Added Stuffed Frog to cart (item 2 of 2) at (501, 270) on xpath=//li[@id='product-2']//a
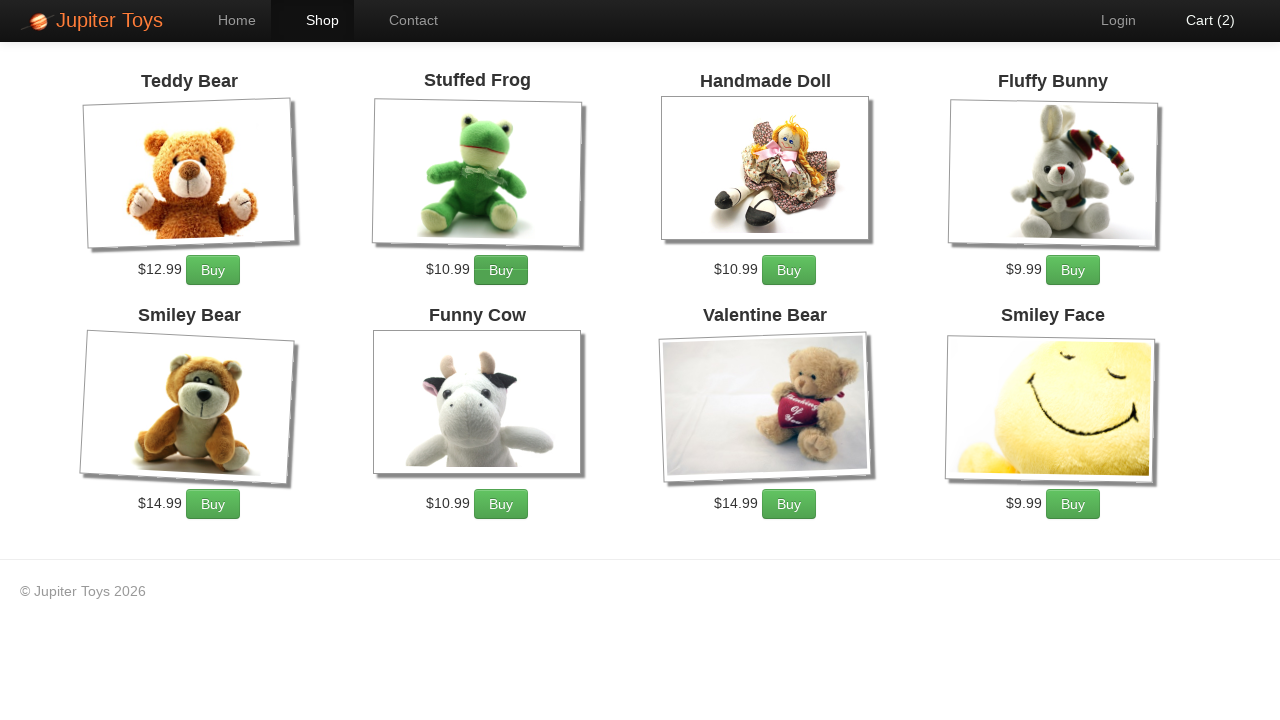

Added Fluffy Bunny to cart (item 1 of 5) at (1073, 270) on xpath=//li[@id='product-4']//a
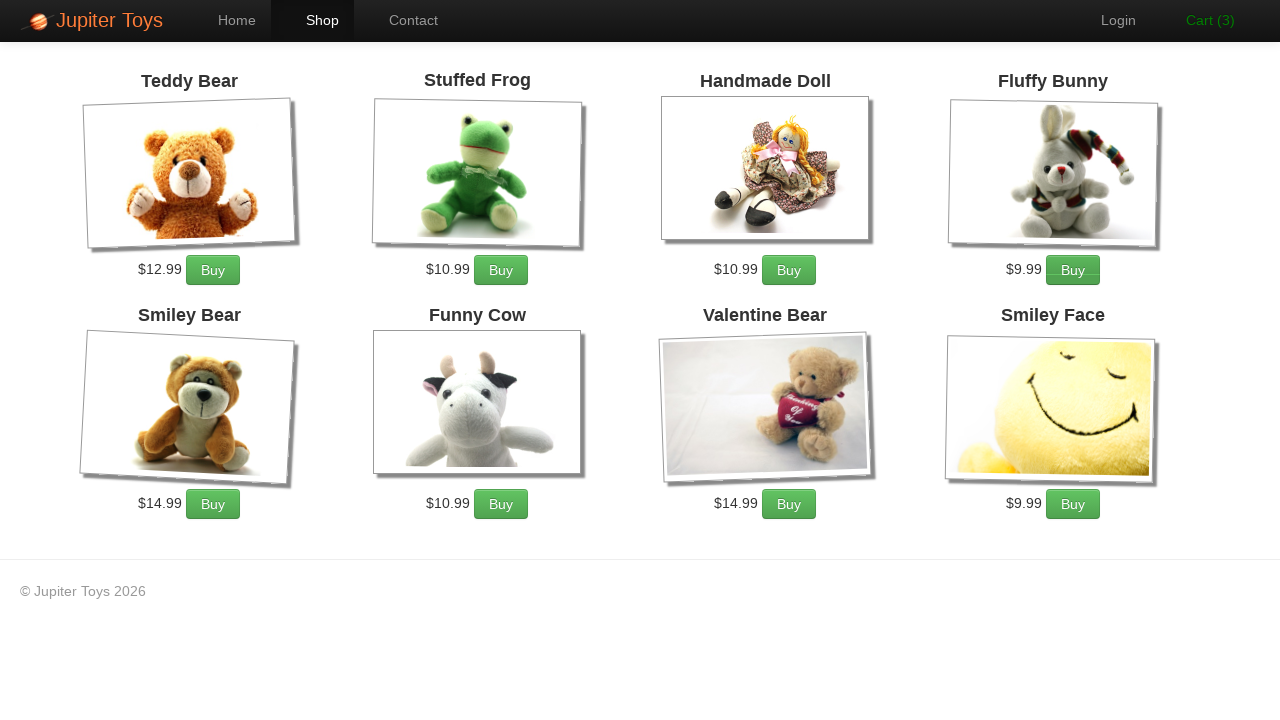

Added Fluffy Bunny to cart (item 2 of 5) at (1073, 270) on xpath=//li[@id='product-4']//a
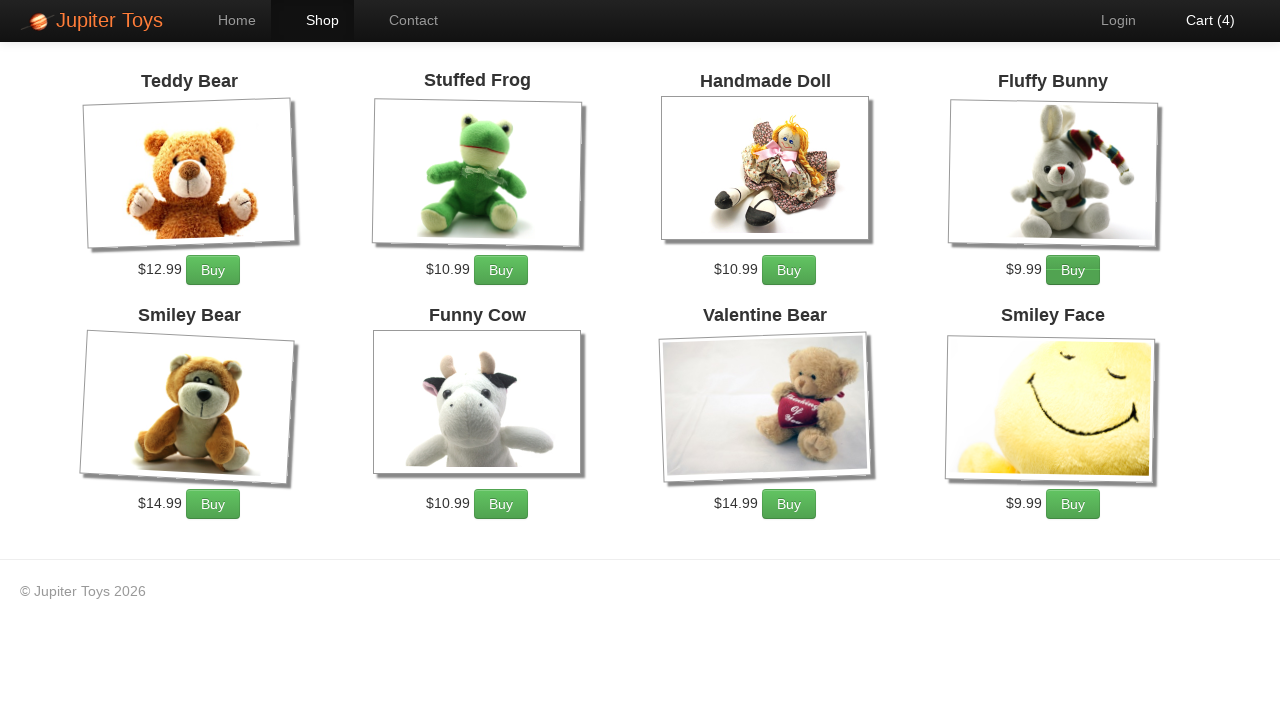

Added Fluffy Bunny to cart (item 3 of 5) at (1073, 270) on xpath=//li[@id='product-4']//a
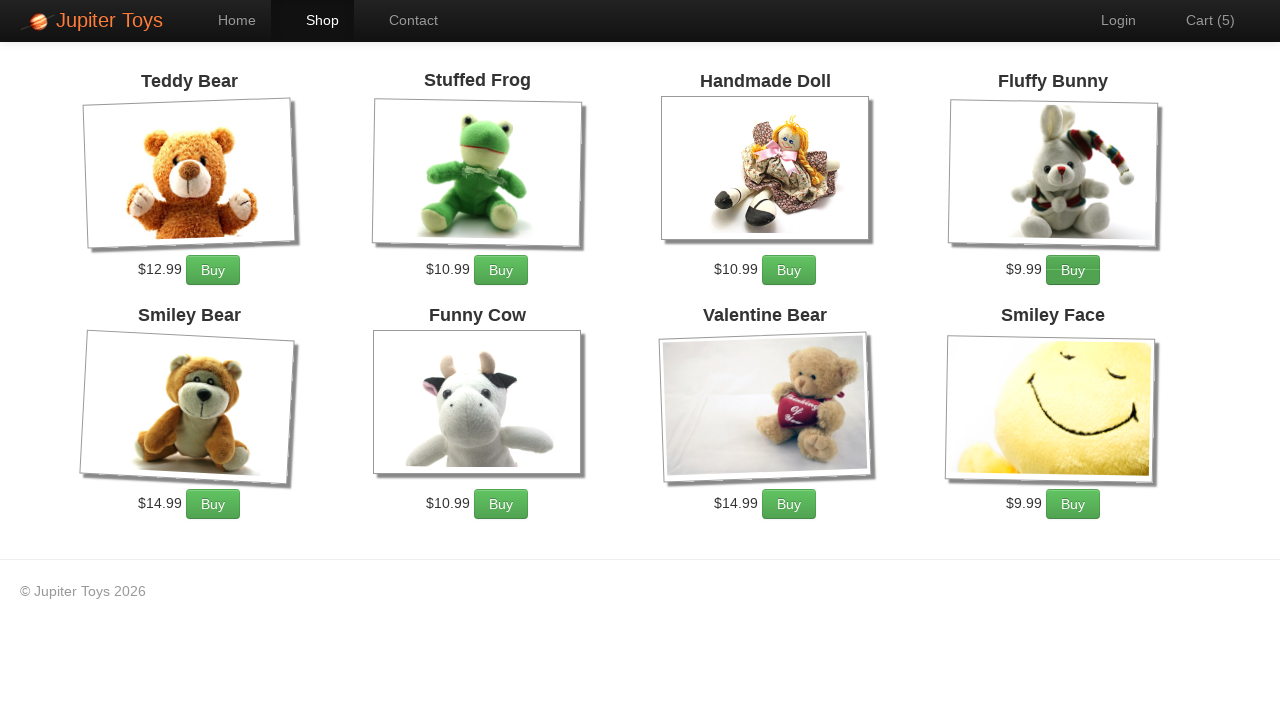

Added Fluffy Bunny to cart (item 4 of 5) at (1073, 270) on xpath=//li[@id='product-4']//a
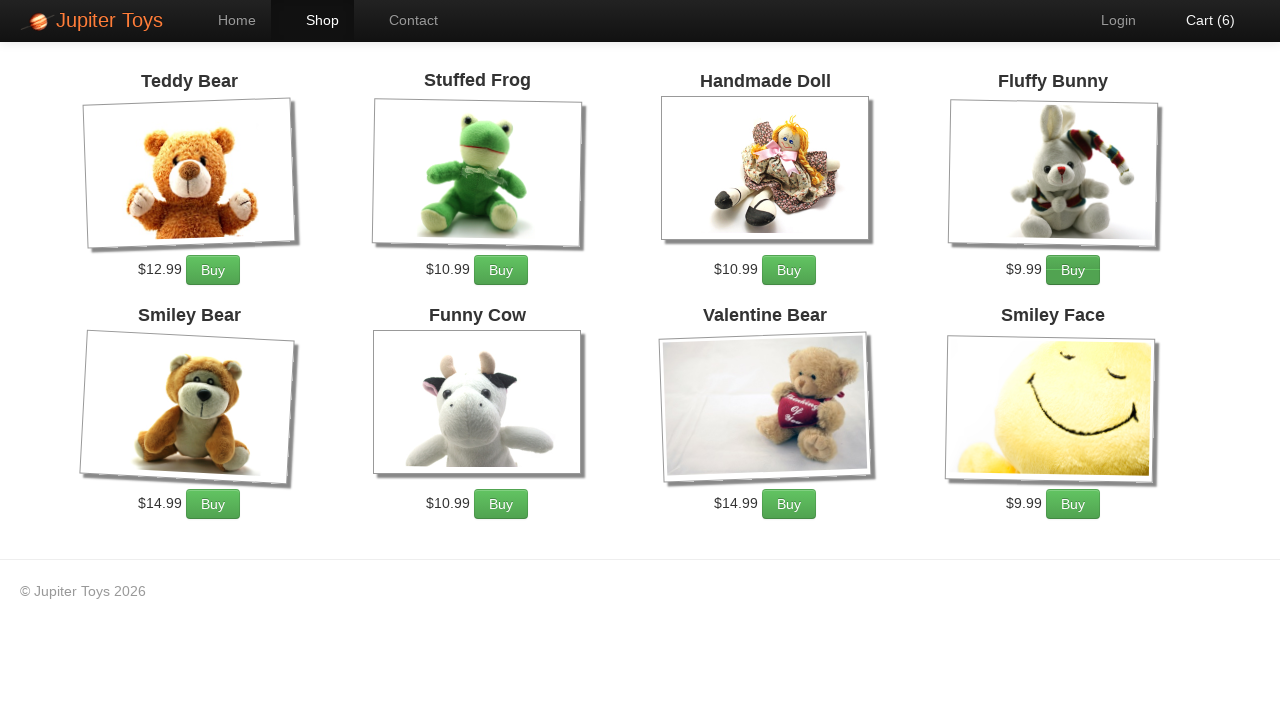

Added Fluffy Bunny to cart (item 5 of 5) at (1073, 270) on xpath=//li[@id='product-4']//a
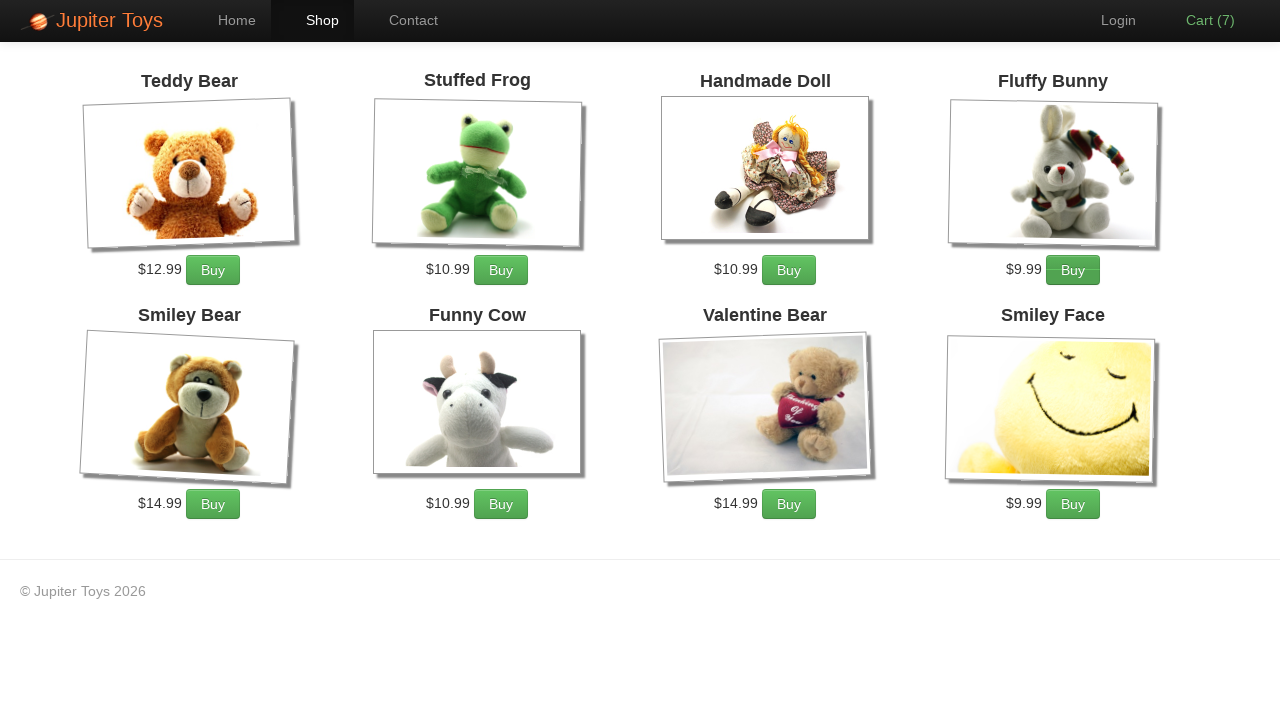

Added Valentine Bear to cart (item 1 of 3) at (789, 504) on xpath=//li[@id='product-7']//a
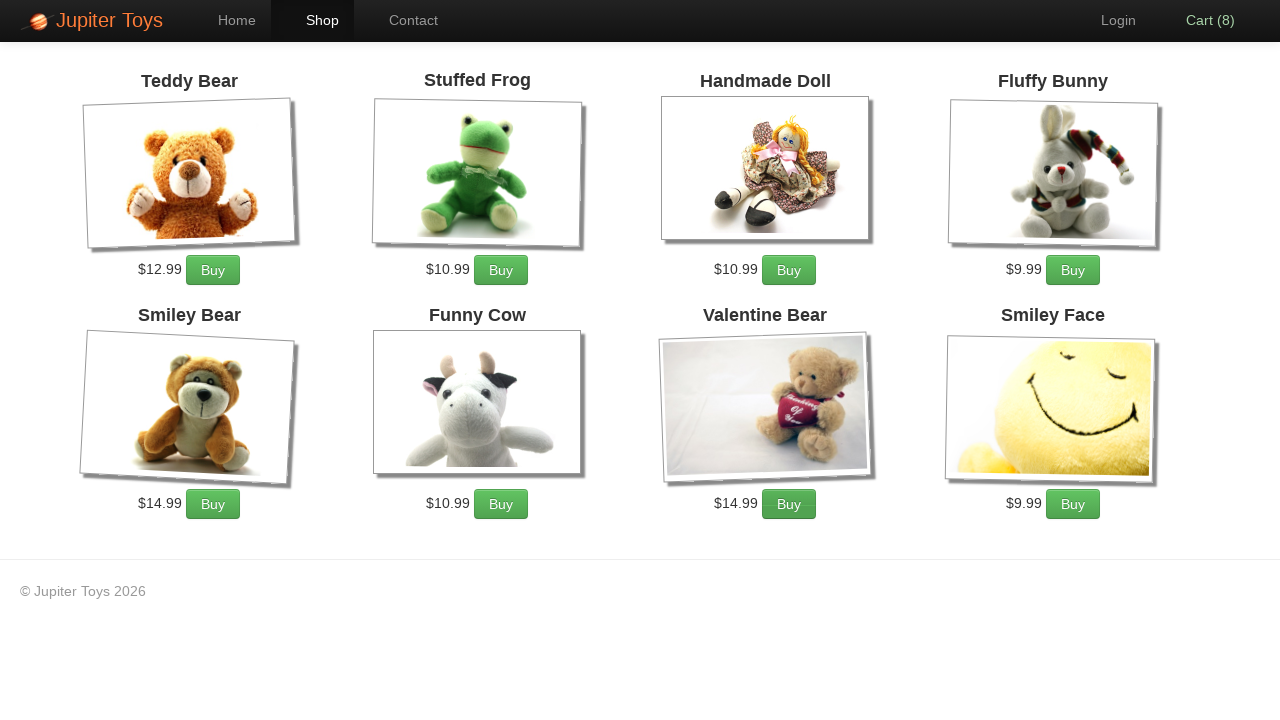

Added Valentine Bear to cart (item 2 of 3) at (789, 504) on xpath=//li[@id='product-7']//a
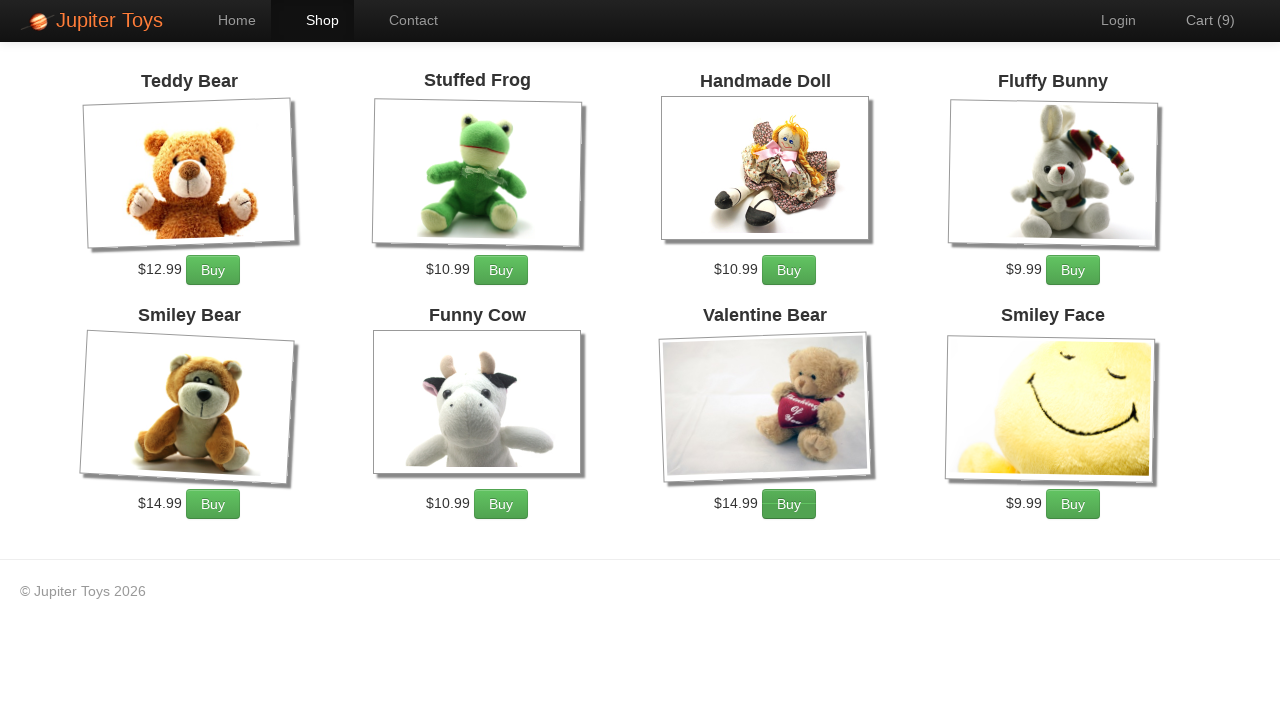

Added Valentine Bear to cart (item 3 of 3) at (789, 504) on xpath=//li[@id='product-7']//a
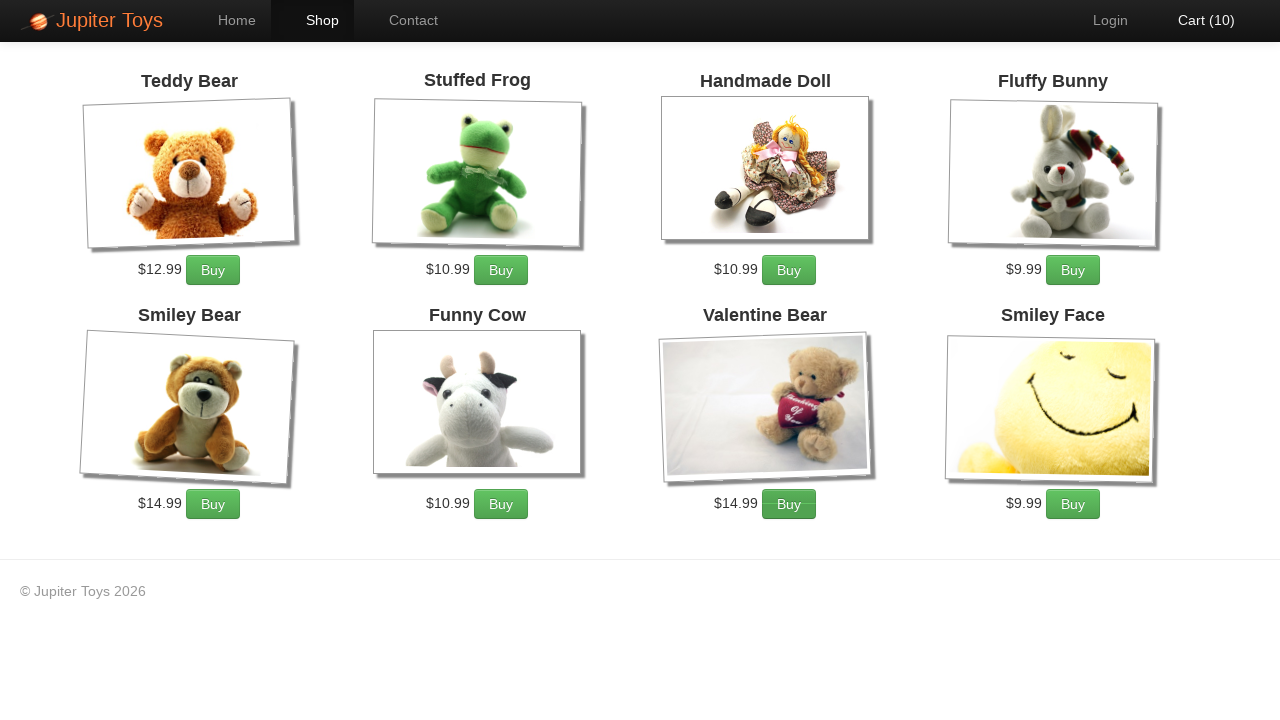

Navigated to cart page at (1196, 20) on a[href='#/cart']
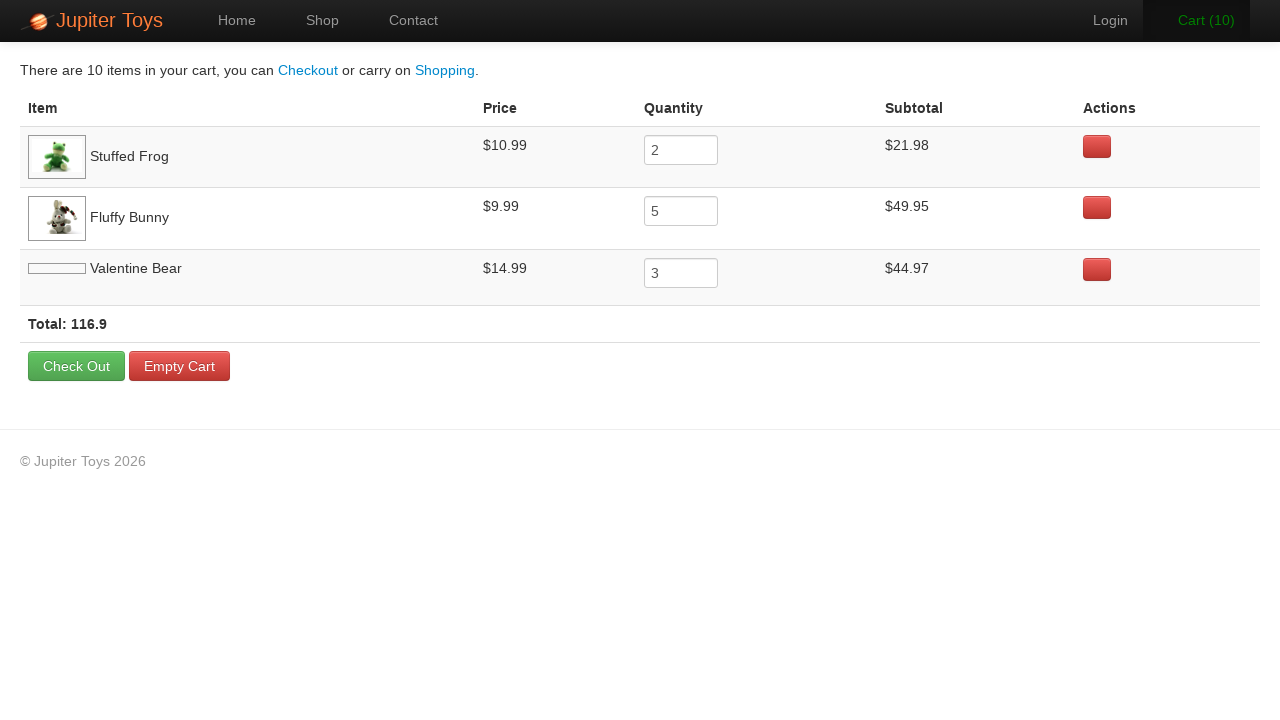

Cart page loaded with product images
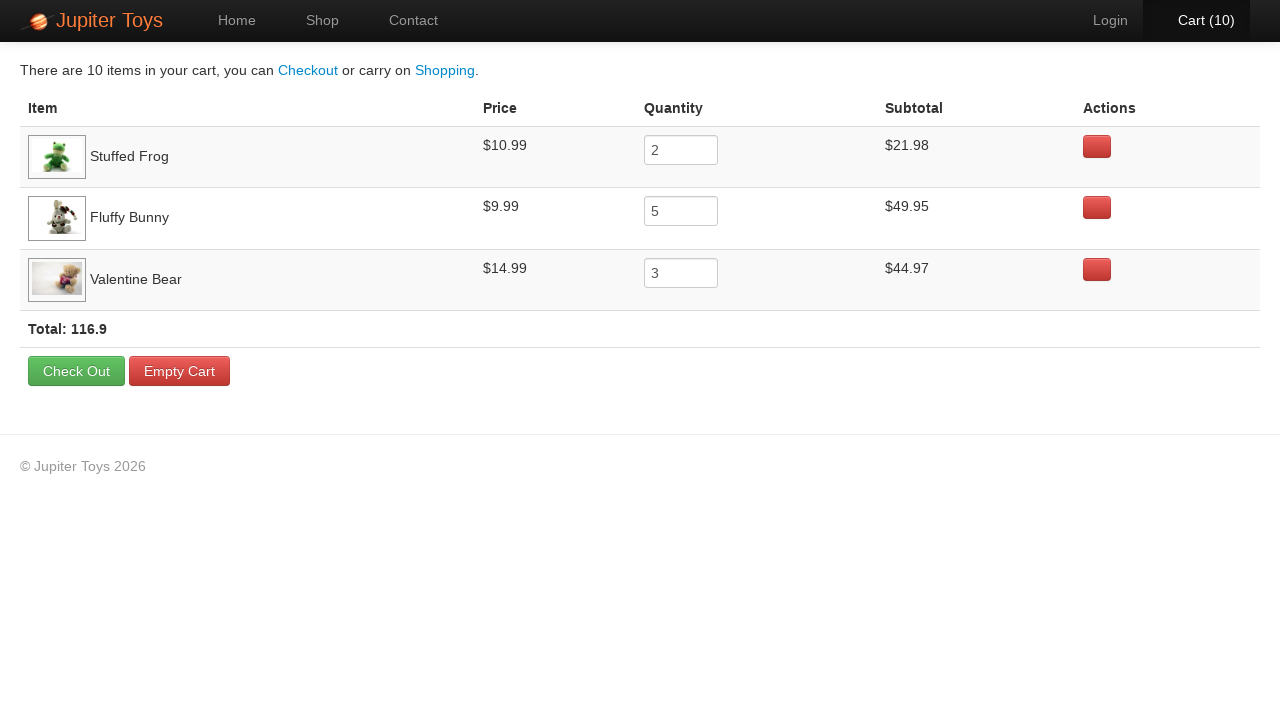

Retrieved Stuffed Frog subtotal: $21.98
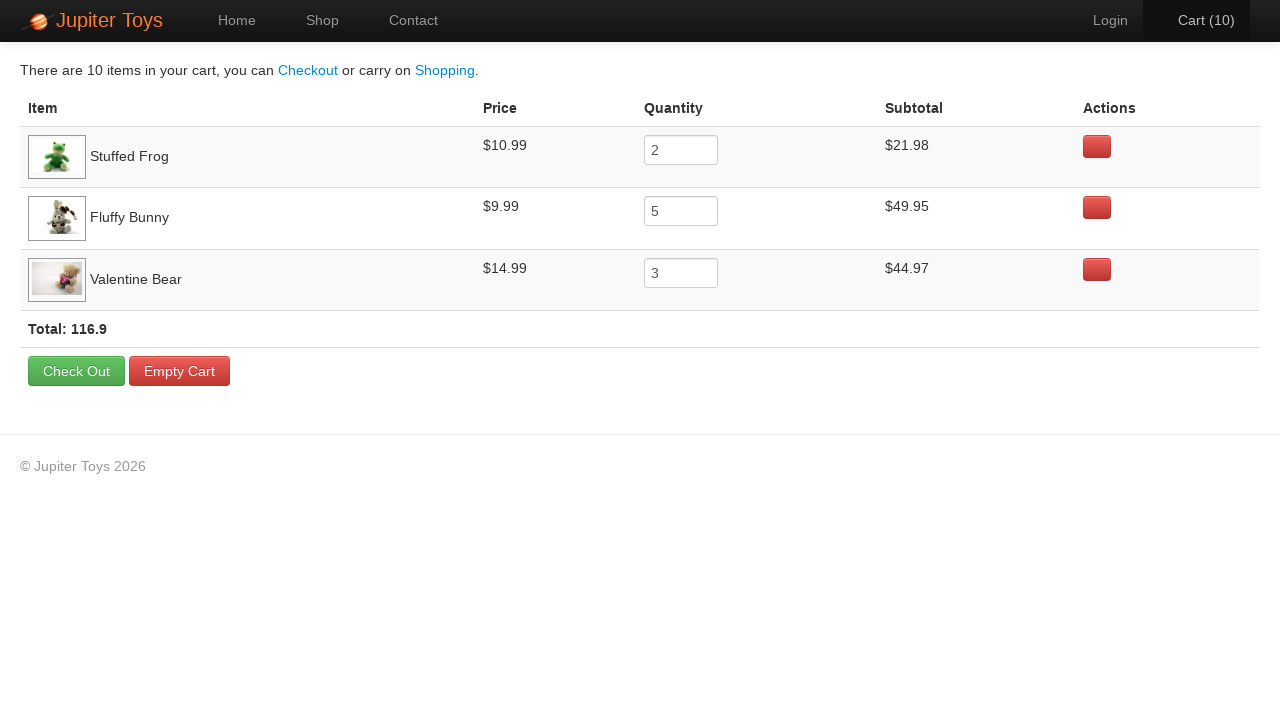

Retrieved Fluffy Bunny subtotal: $49.95
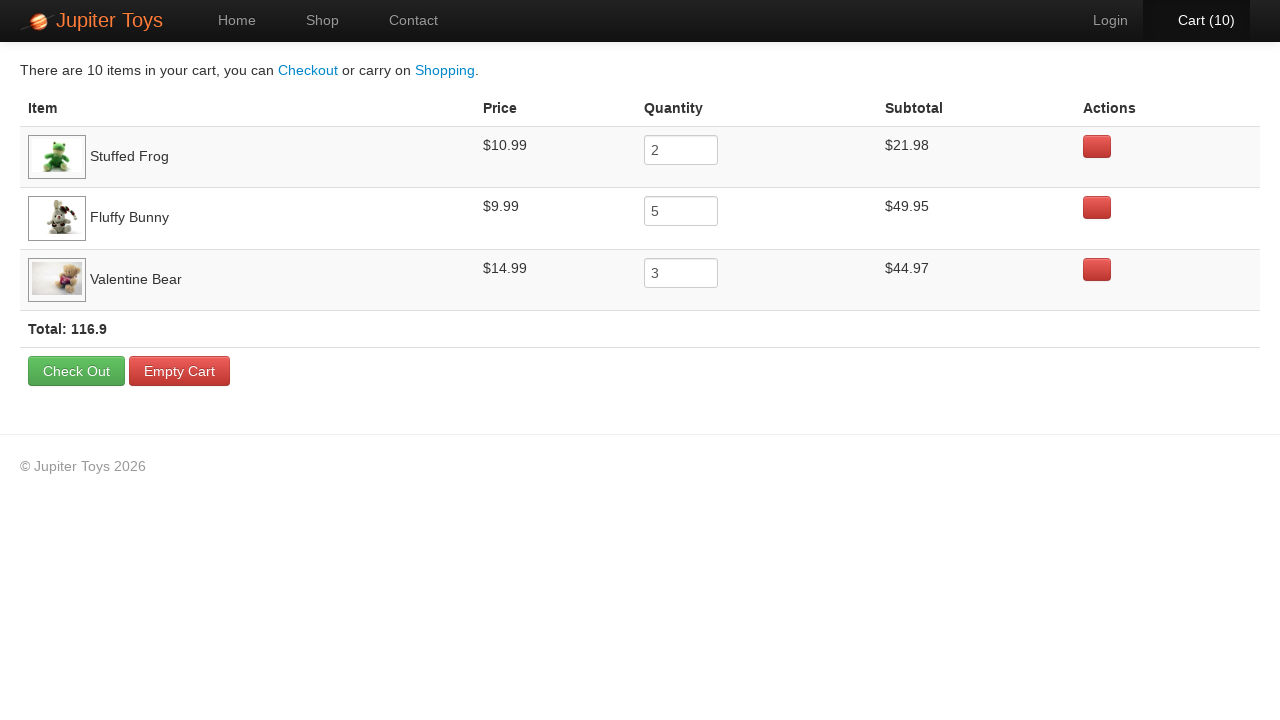

Retrieved Valentine Bear subtotal: $44.97
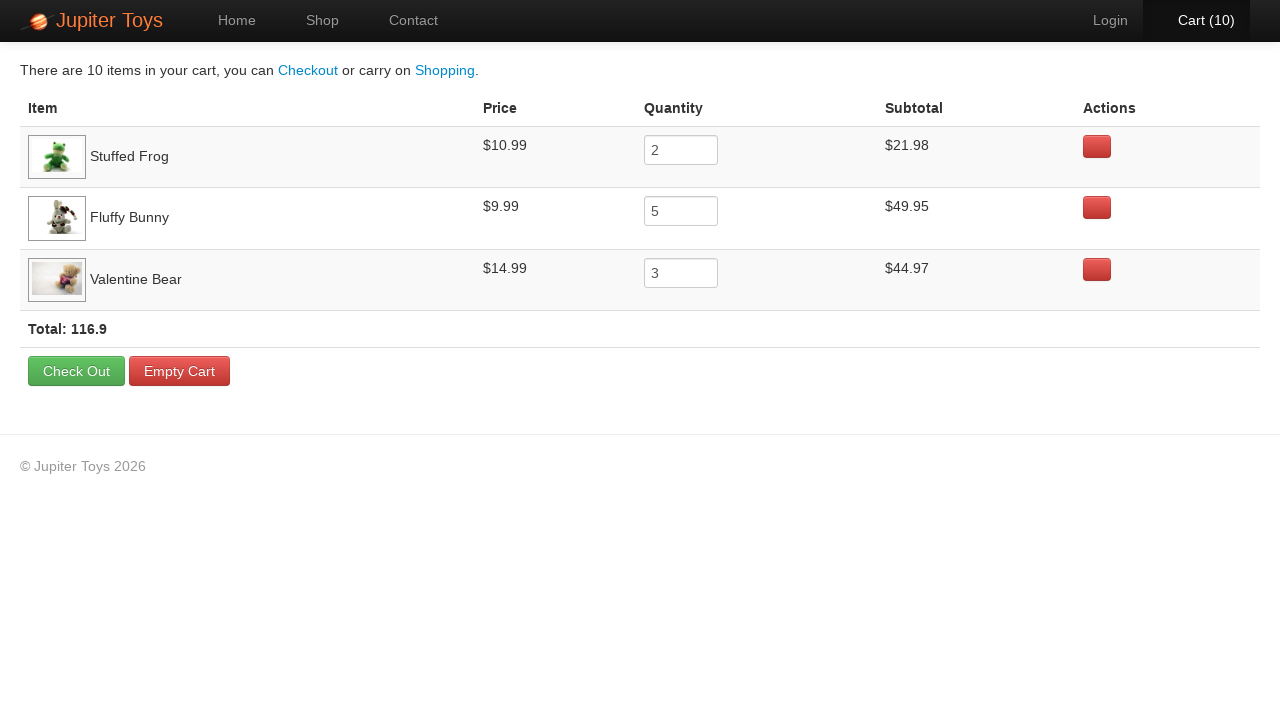

Verified Stuffed Frog subtotal is $21.98
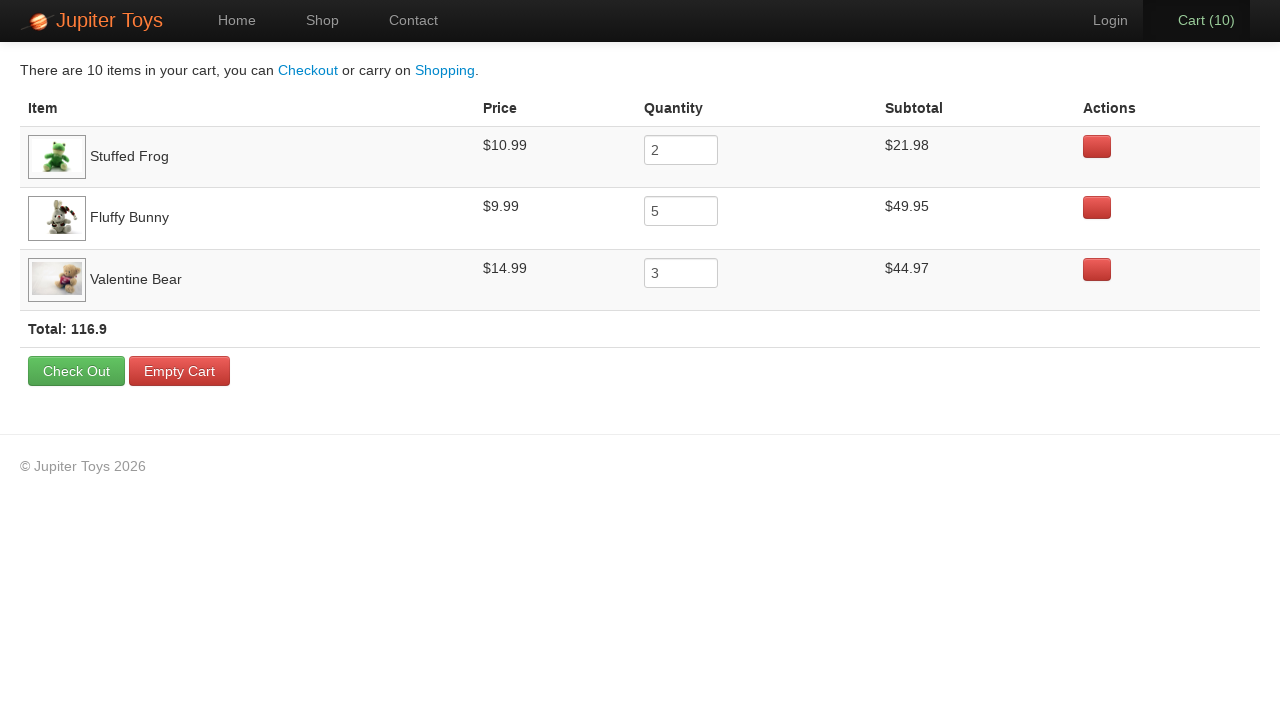

Verified Fluffy Bunny subtotal is $49.95
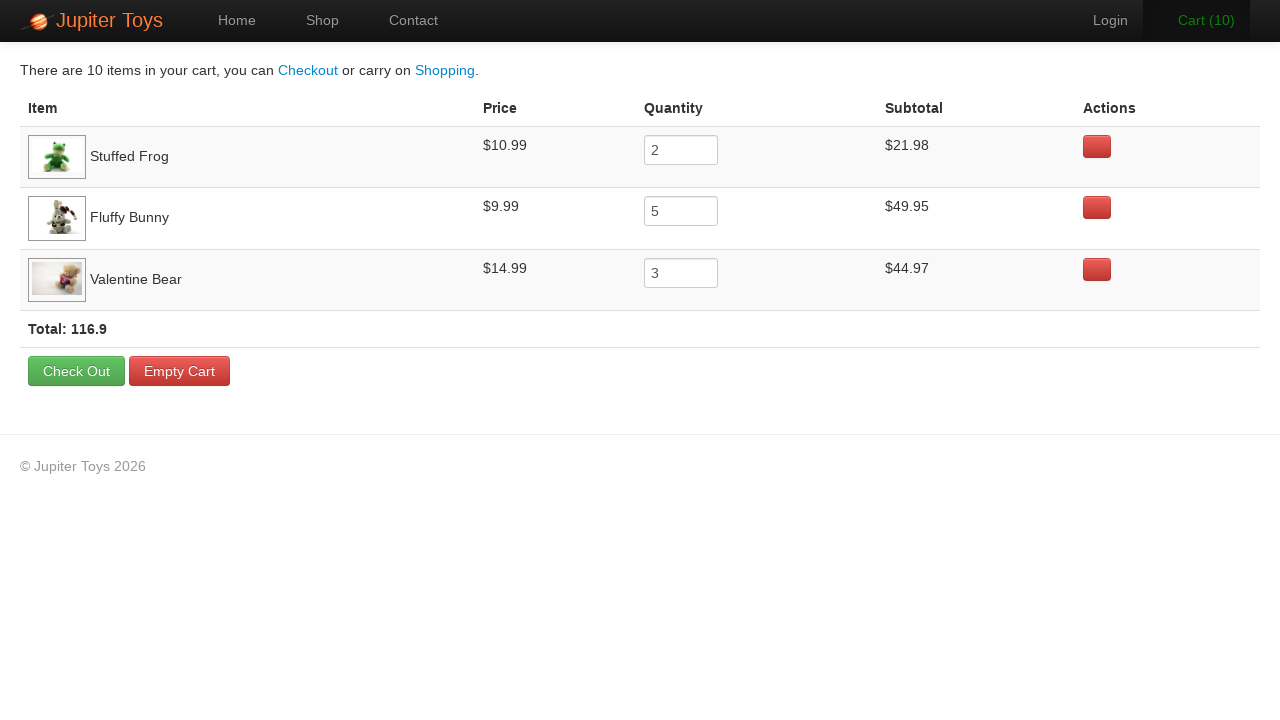

Verified Valentine Bear subtotal is $44.97
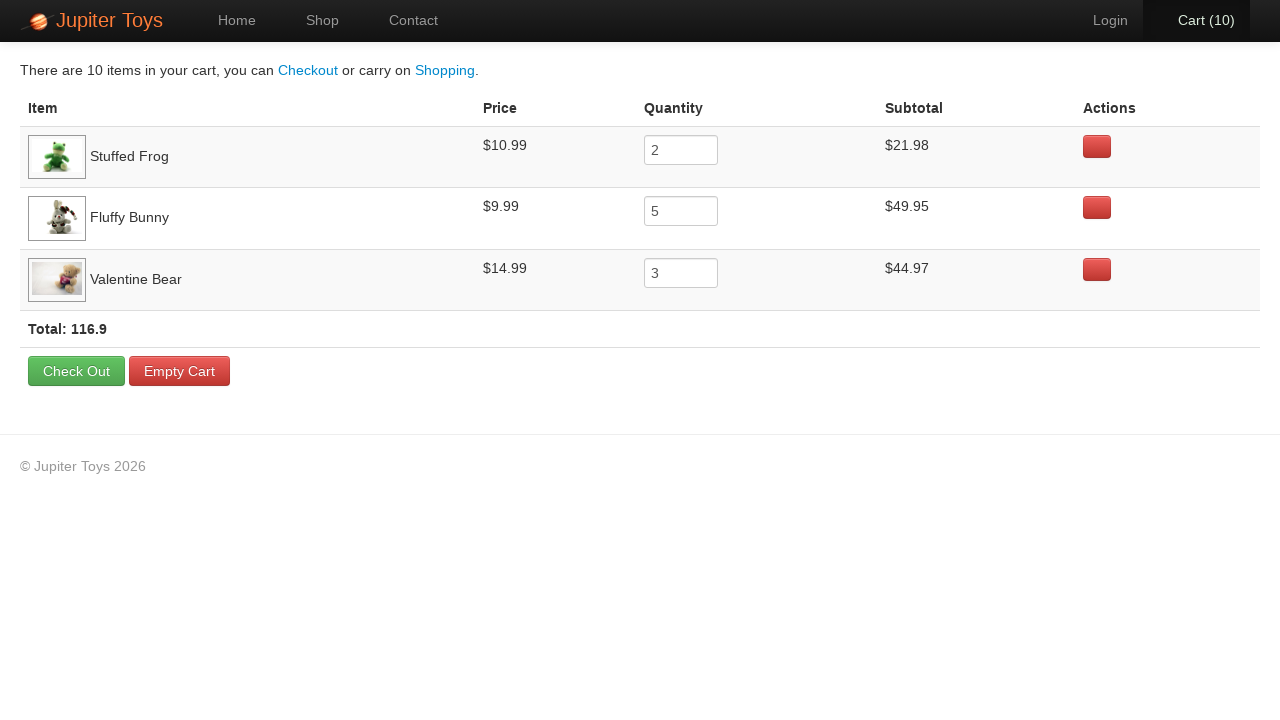

Retrieved Stuffed Frog unit price: $10.99
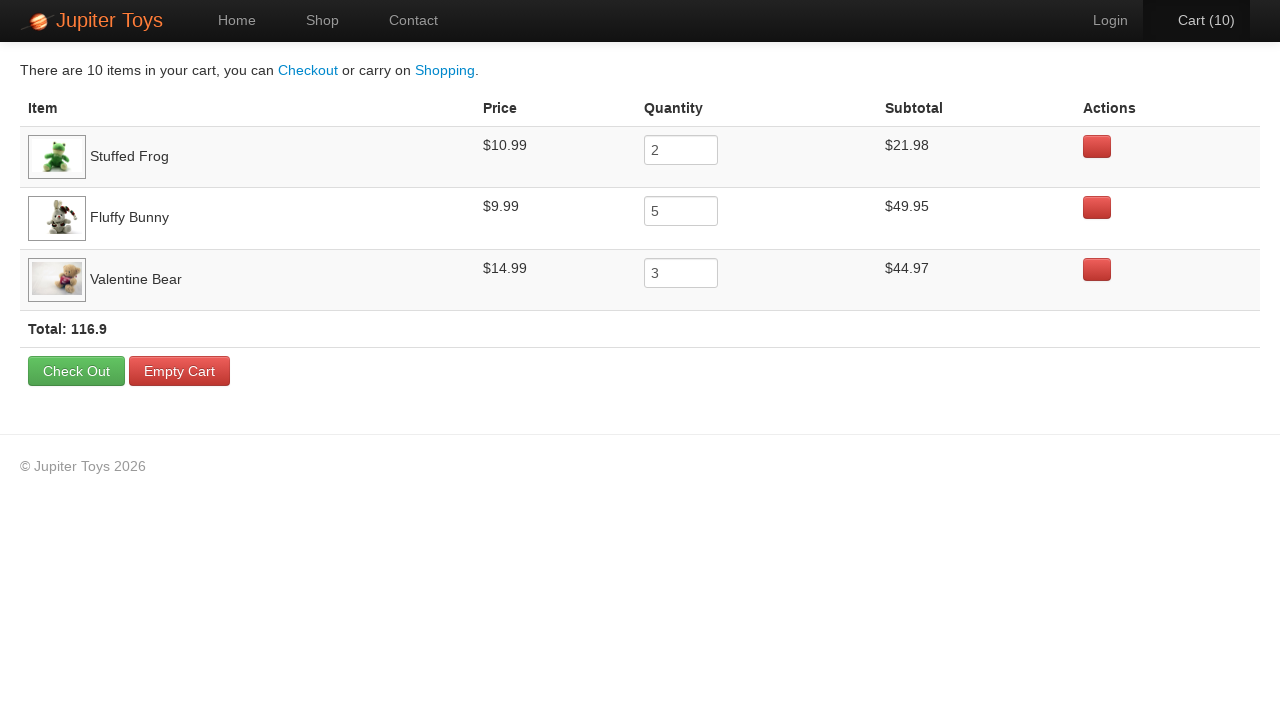

Retrieved Fluffy Bunny unit price: $9.99
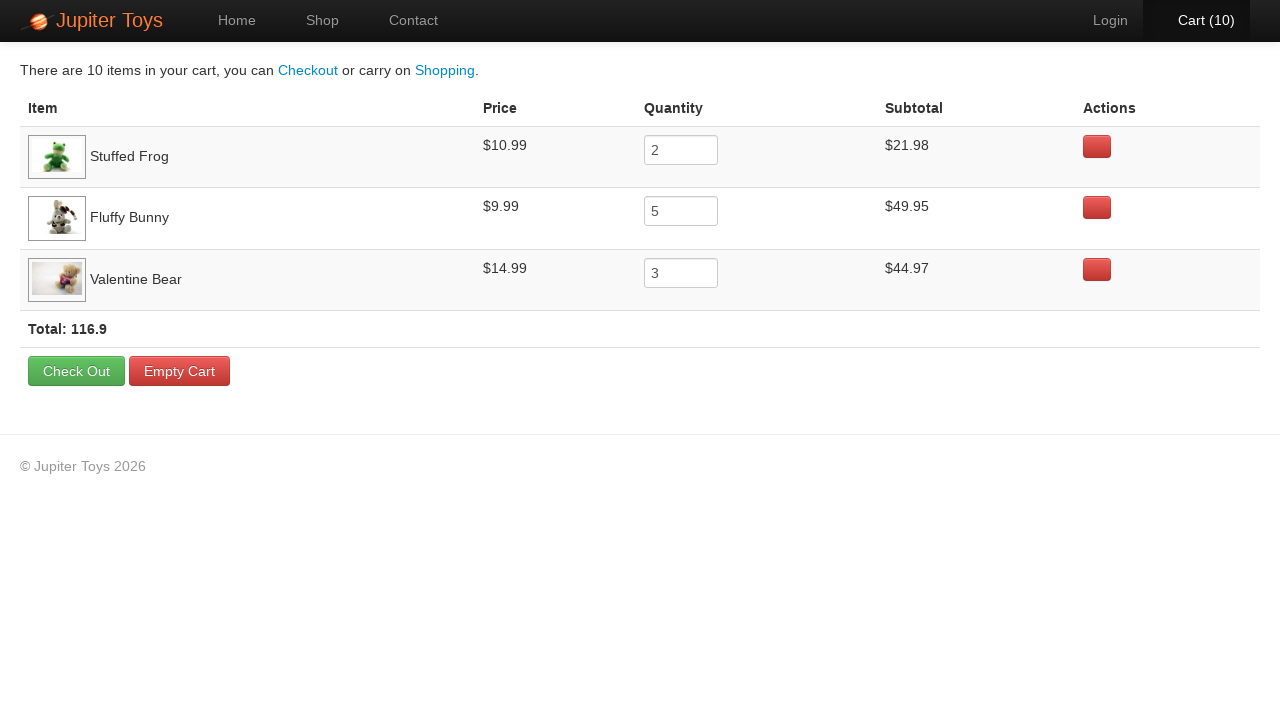

Retrieved Valentine Bear unit price: $14.99
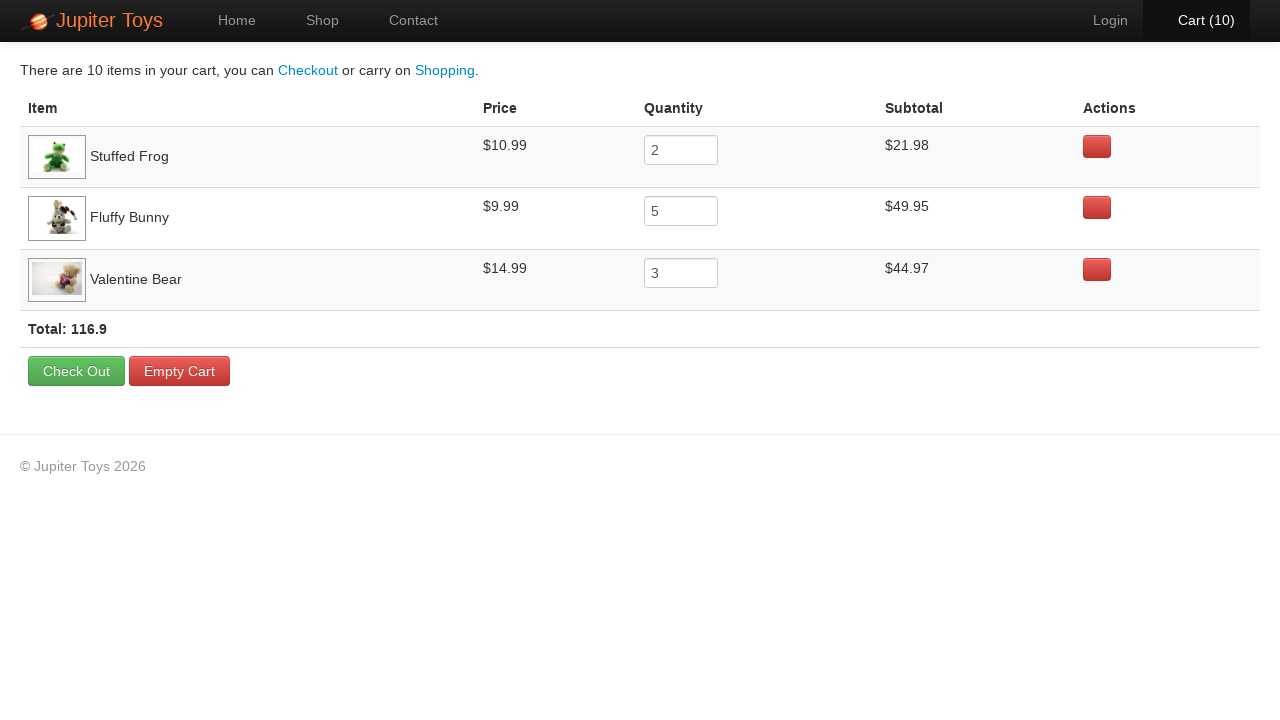

Verified Stuffed Frog unit price is $10.99
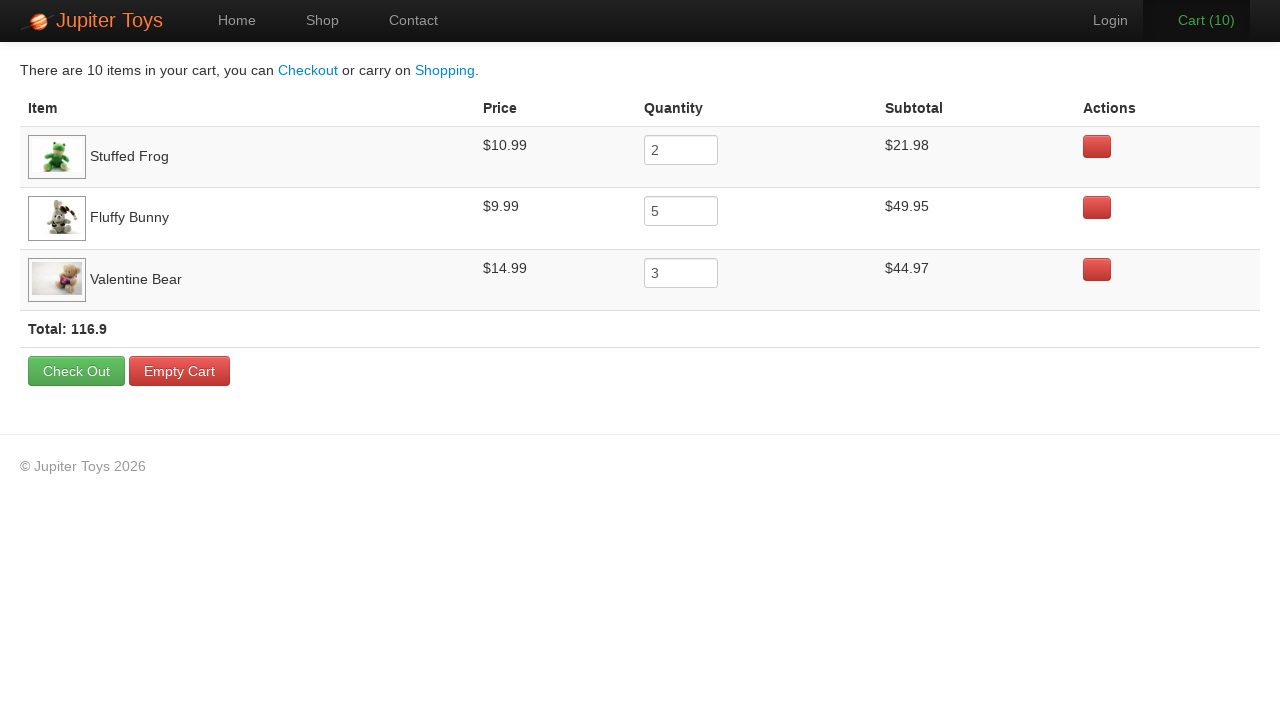

Verified Fluffy Bunny unit price is $9.99
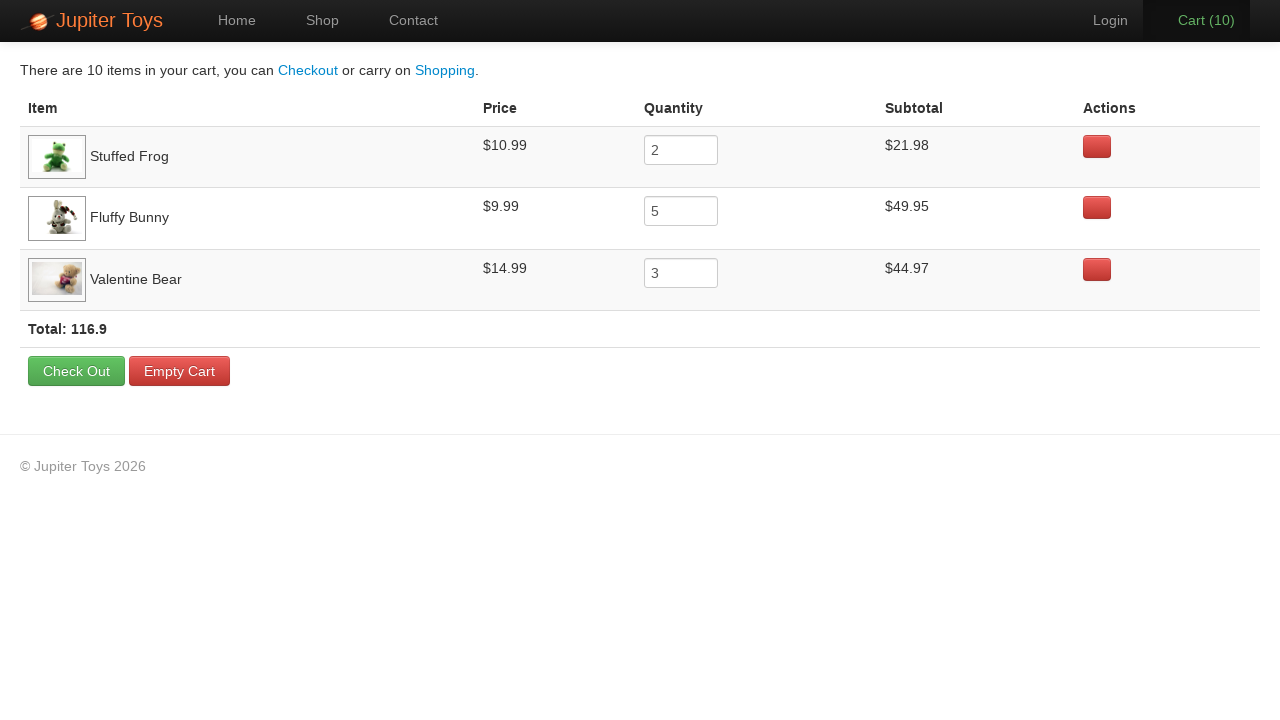

Verified Valentine Bear unit price is $14.99
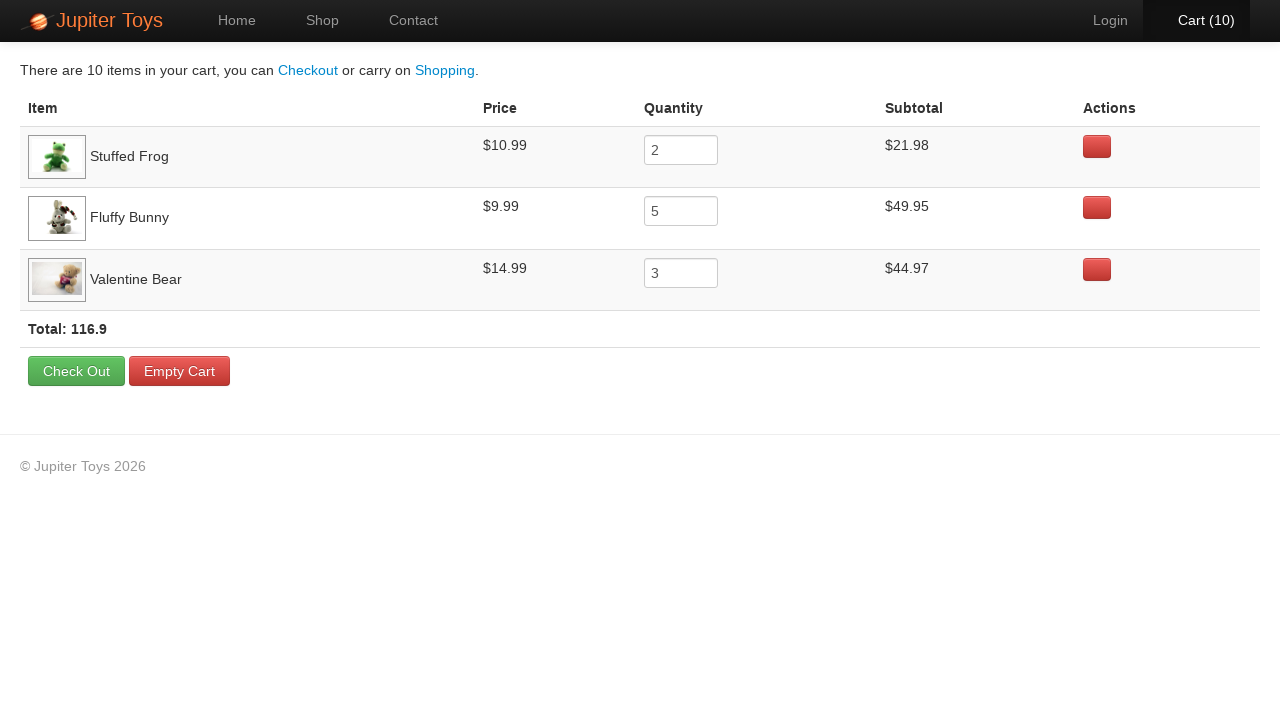

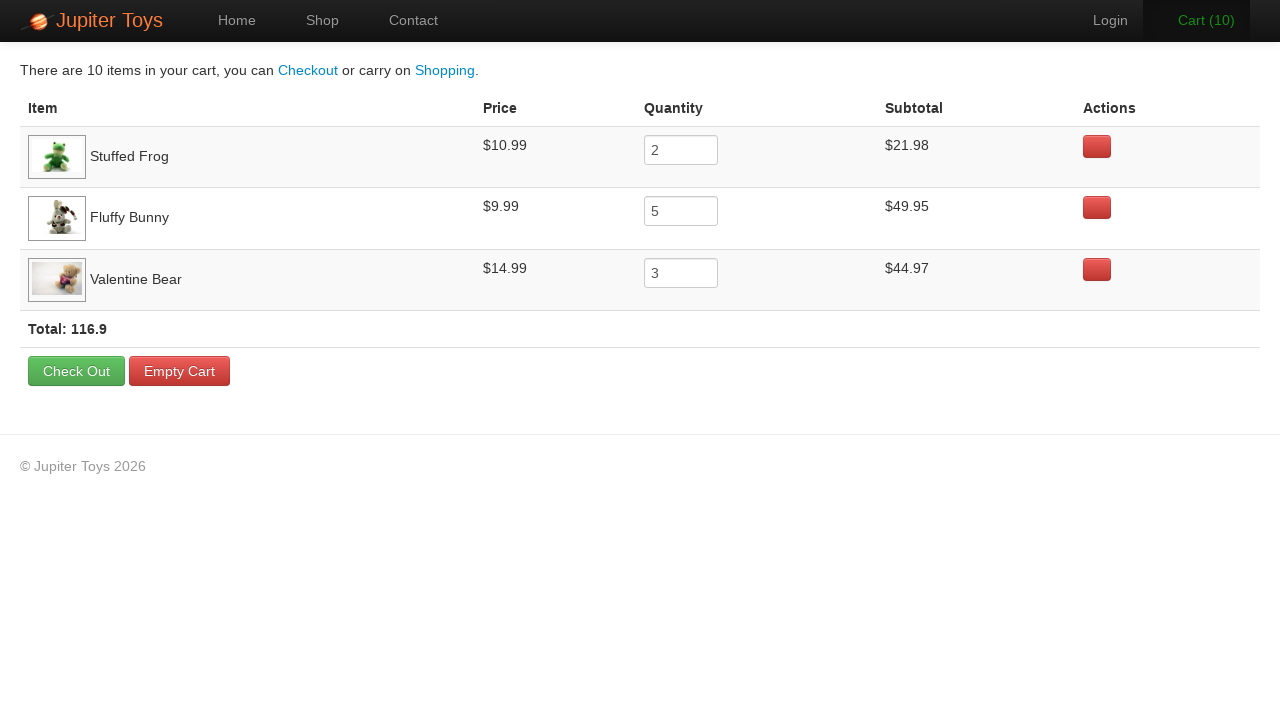